Navigates to a sortable data tables page and interacts with table elements by iterating through rows and cells

Starting URL: https://the-internet.herokuapp.com/

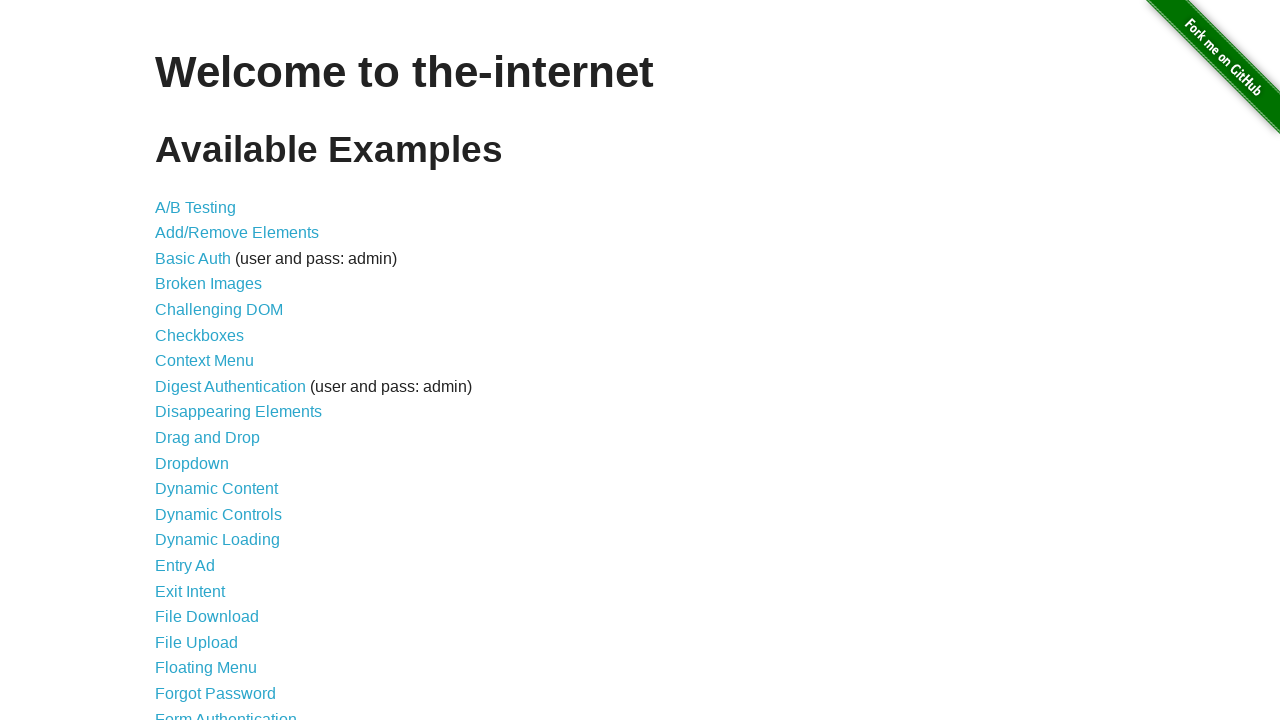

Clicked on the Sortable Data Tables link at (230, 574) on text=Sortable Data Tables
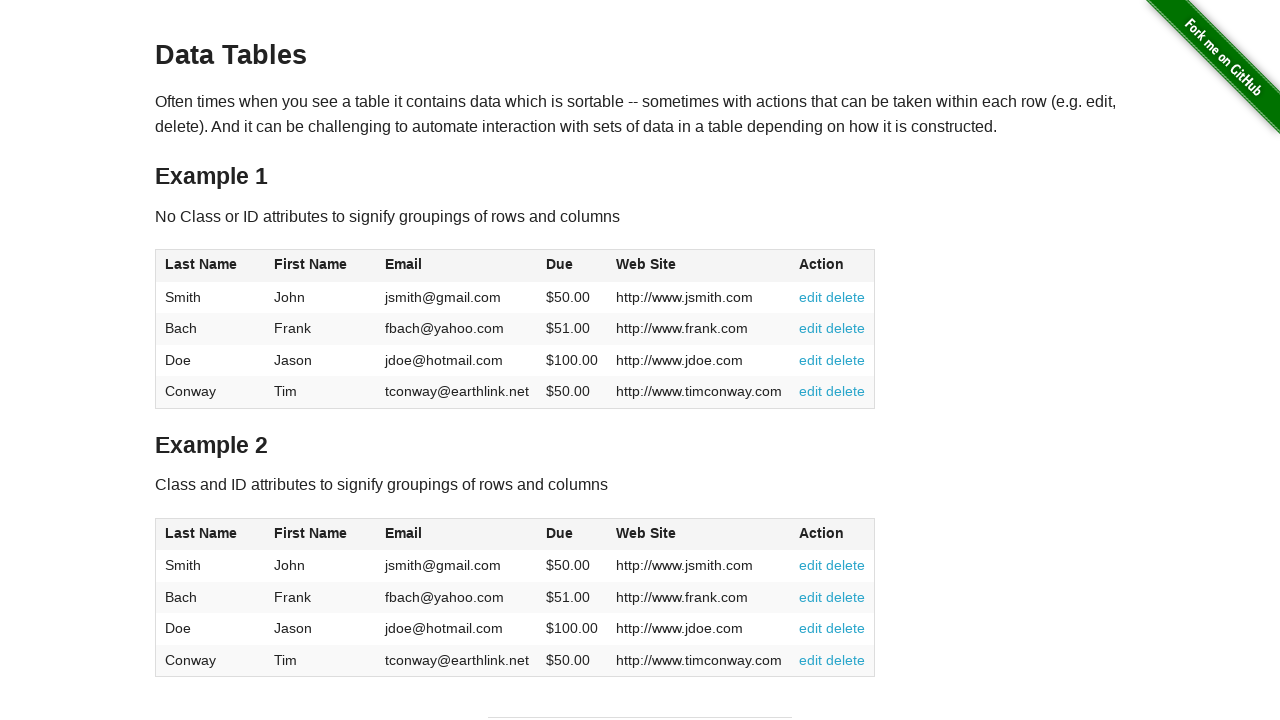

Table #table1 loaded and visible
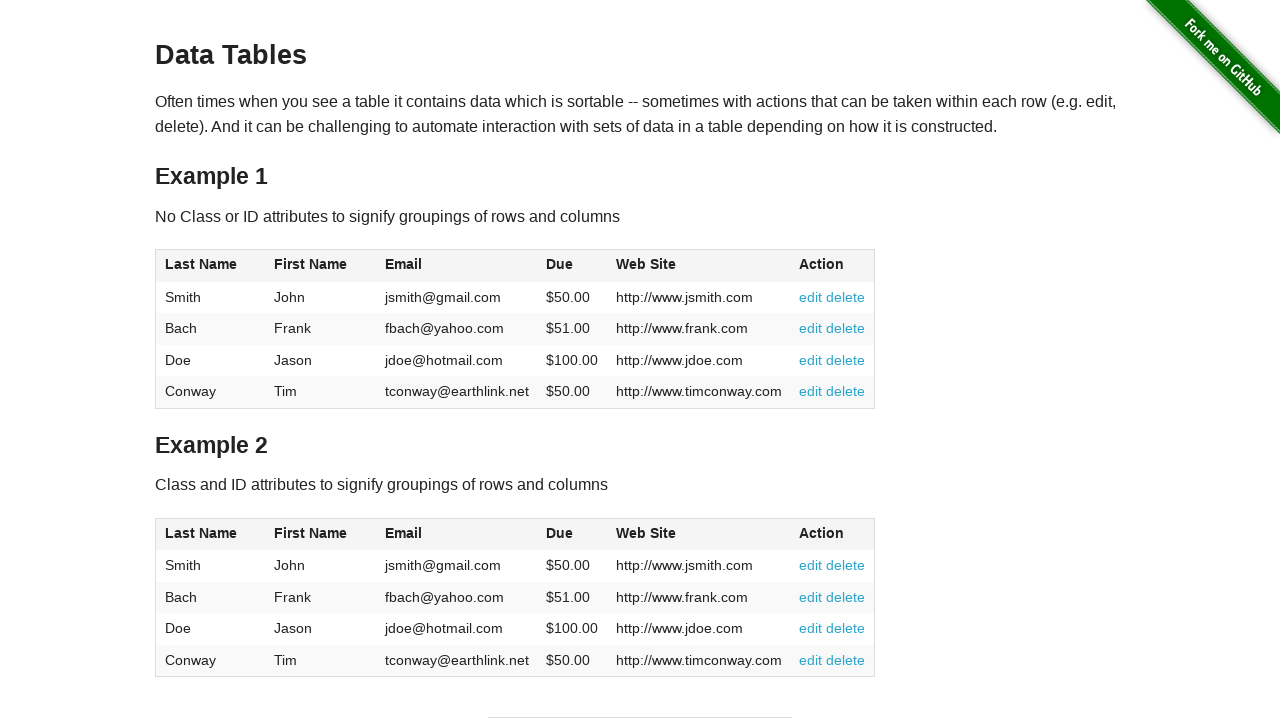

Retrieved all table rows (total: 5)
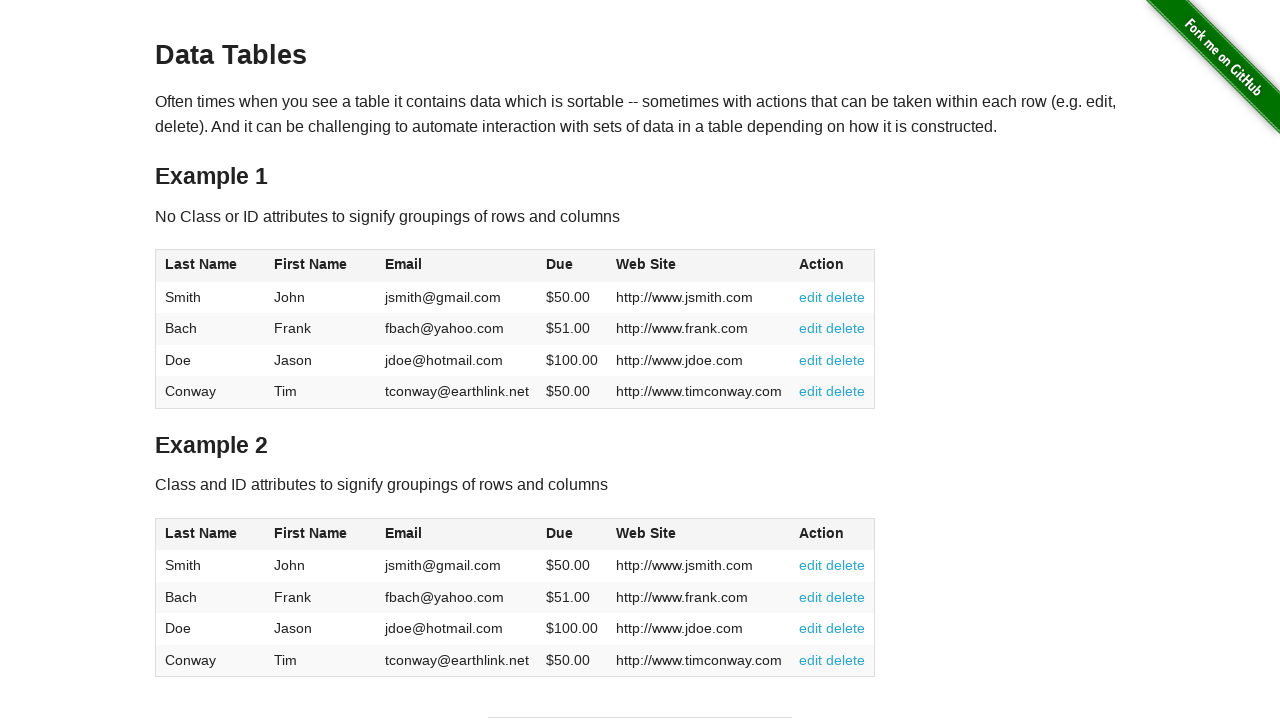

Retrieved cells from row 1 (total cells: 6)
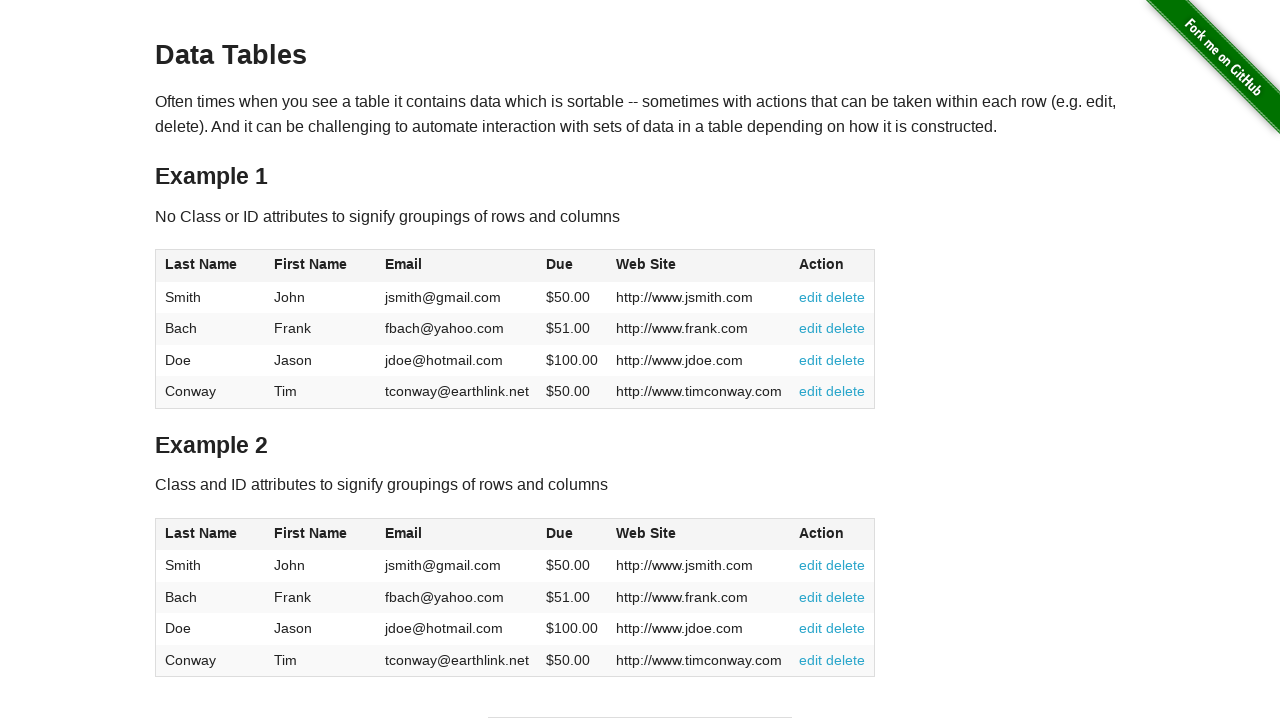

Accessed cell content at row 1, column 0
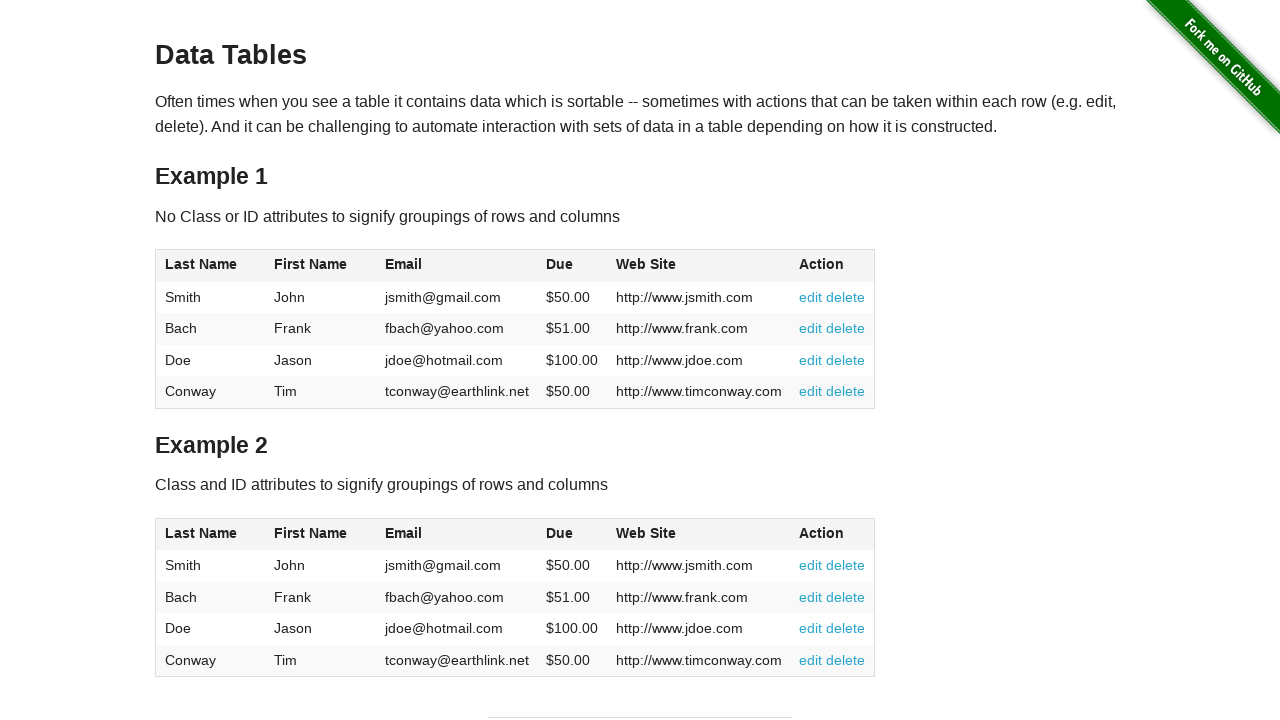

Accessed cell content at row 1, column 1
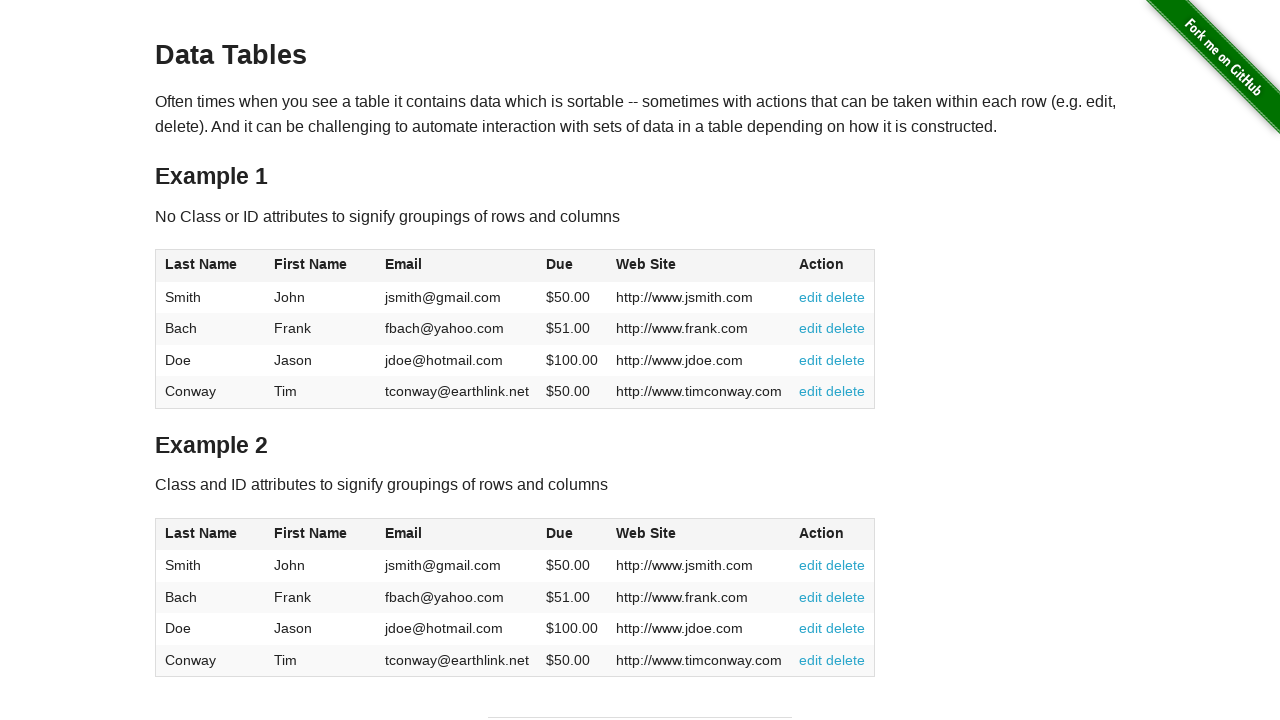

Accessed cell content at row 1, column 2
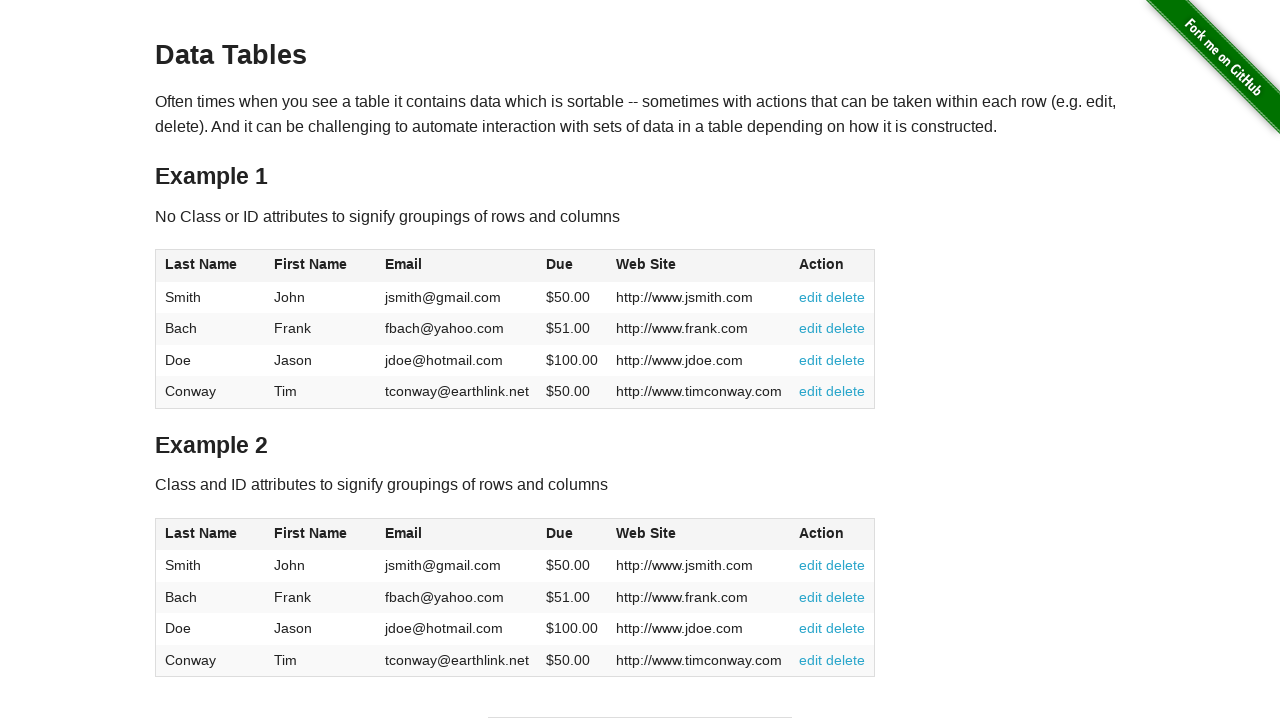

Accessed cell content at row 1, column 3
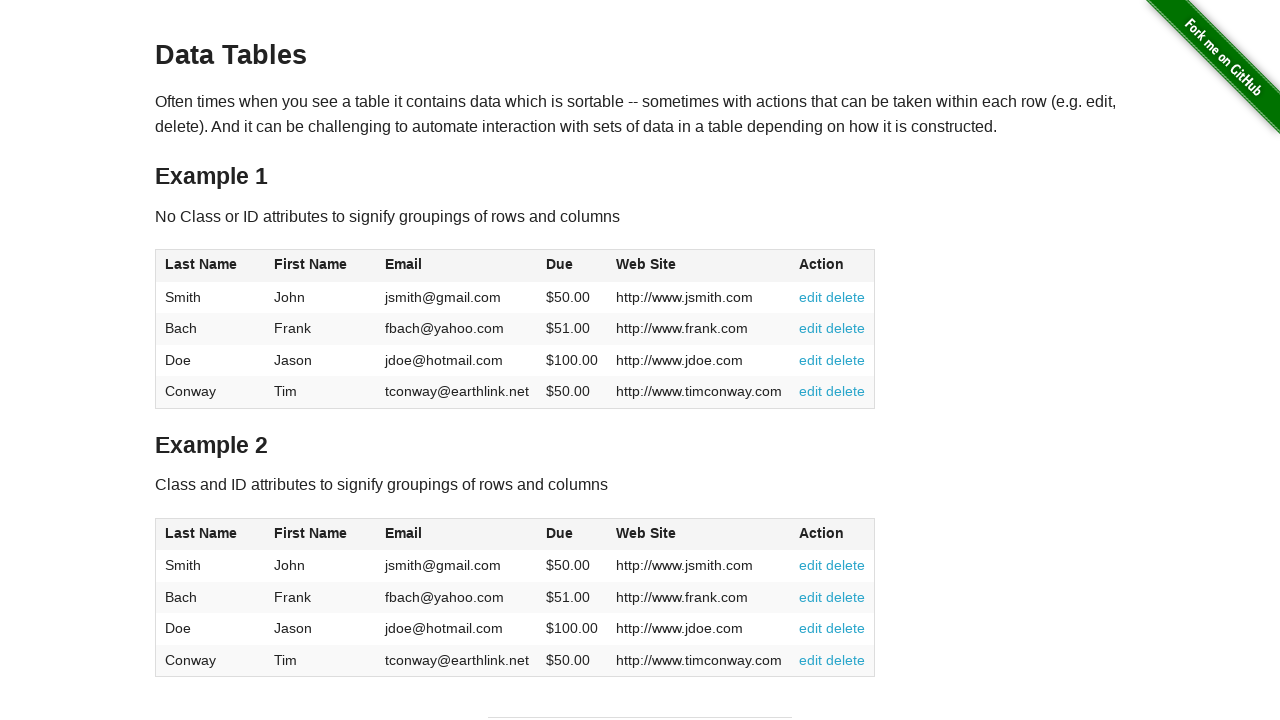

Accessed cell content at row 1, column 4
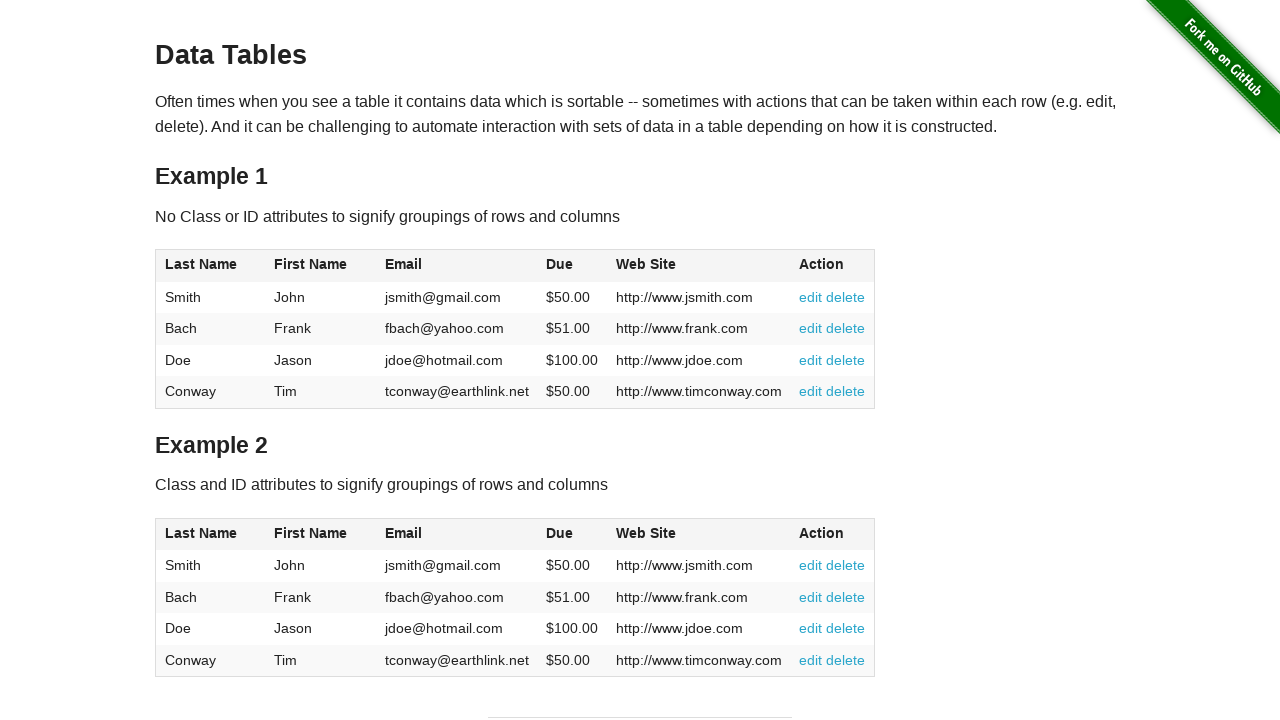

Accessed cell content at row 1, column 5
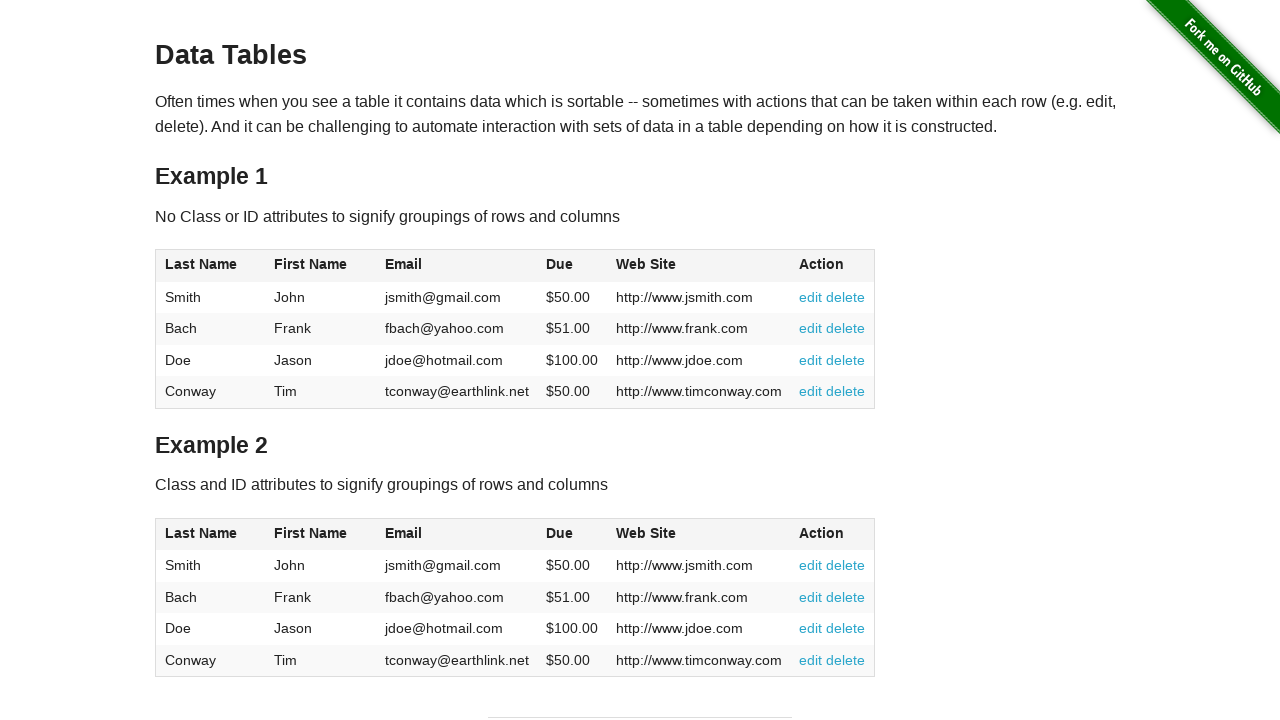

Retrieved cells from row 2 (total cells: 6)
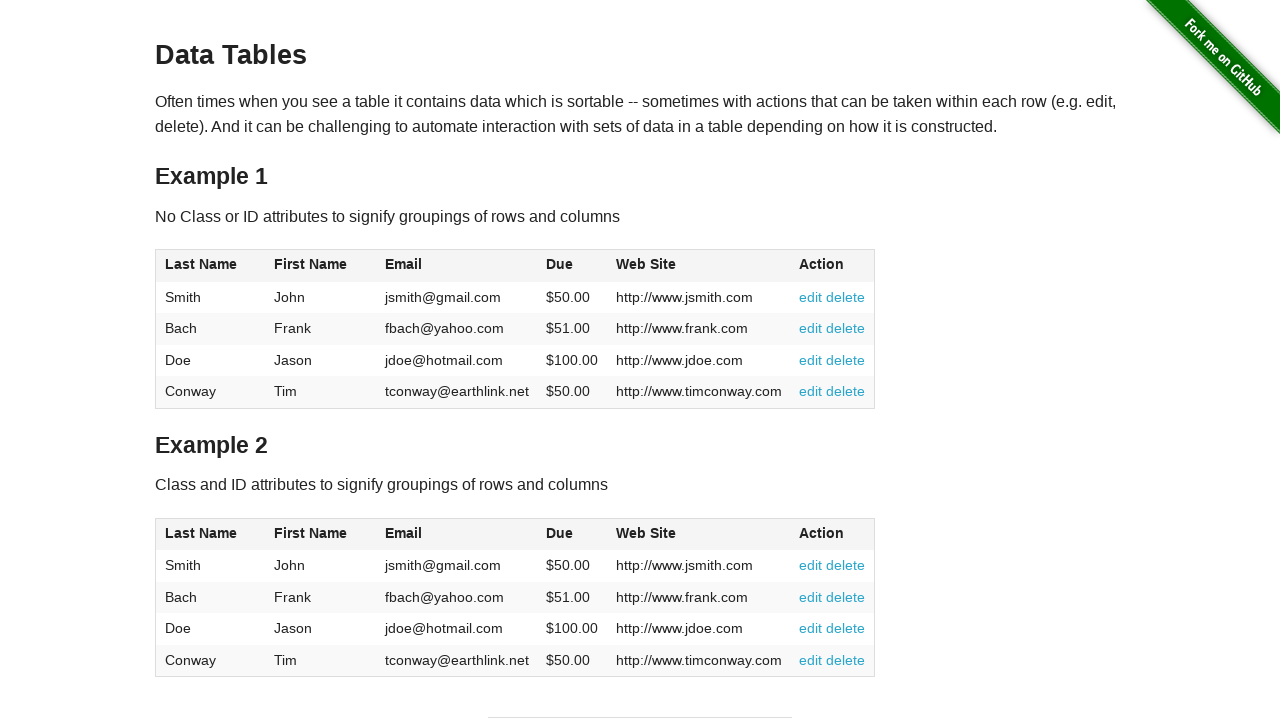

Accessed cell content at row 2, column 0
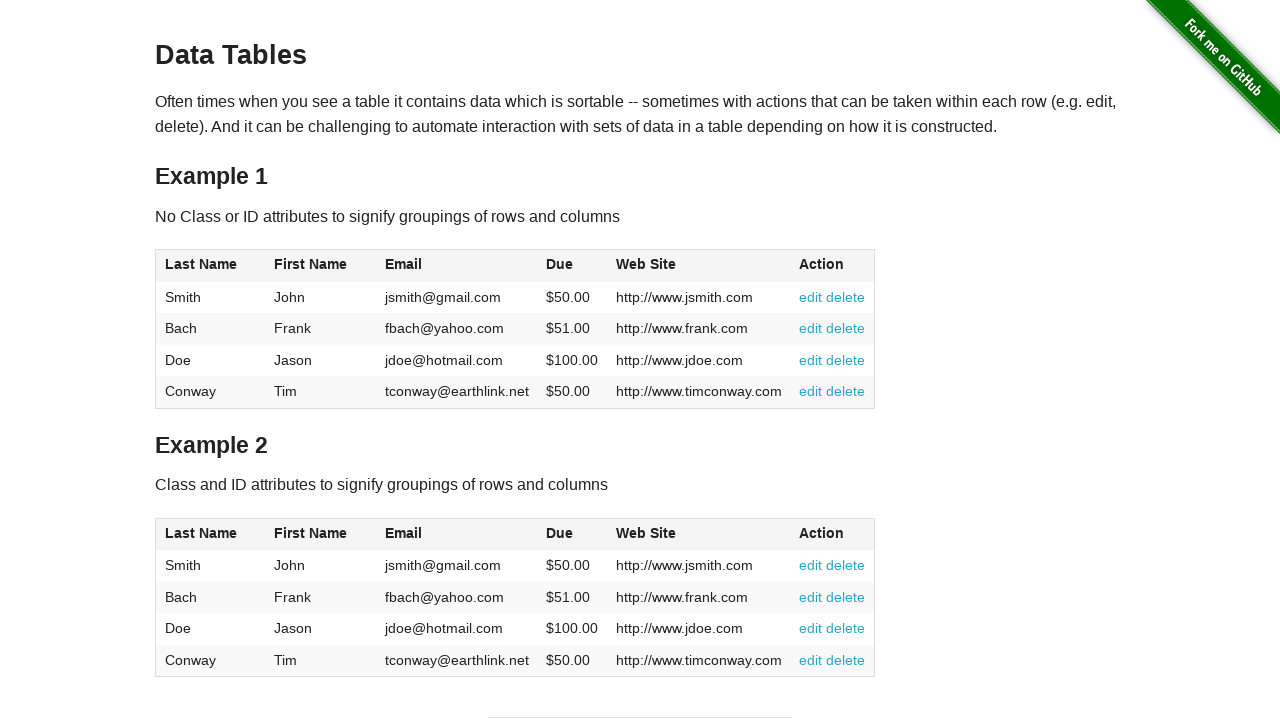

Accessed cell content at row 2, column 1
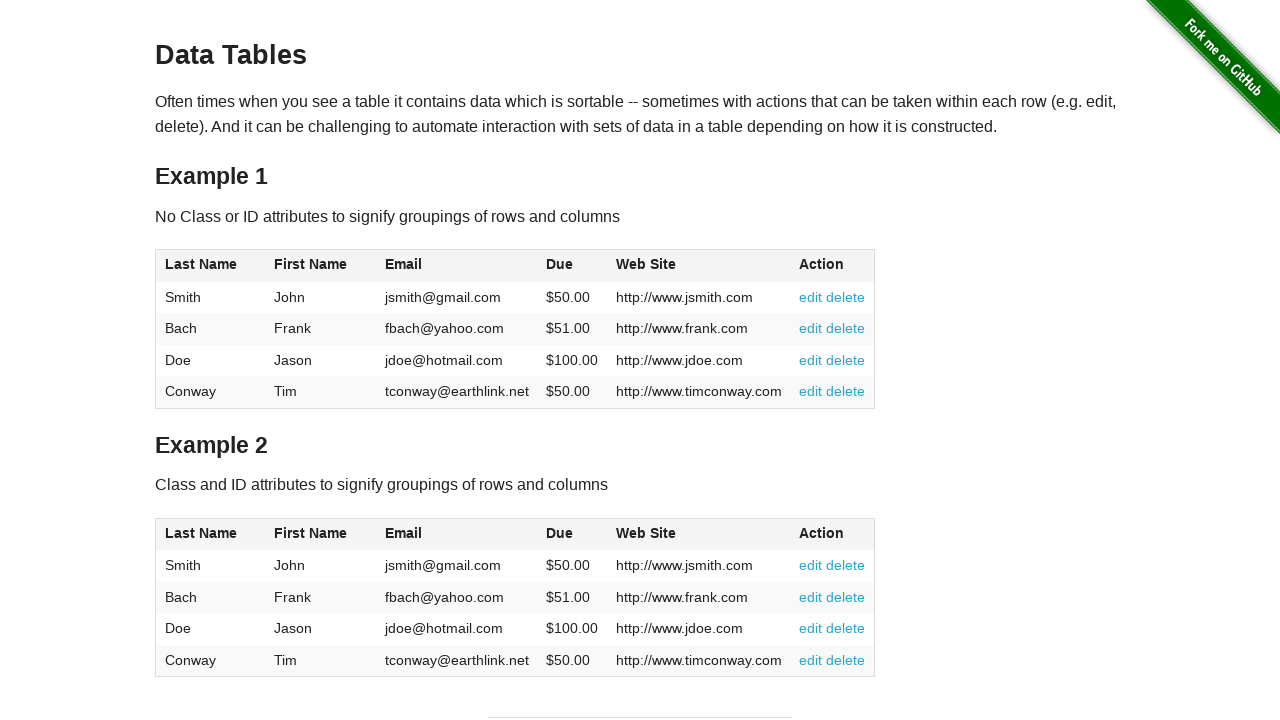

Accessed cell content at row 2, column 2
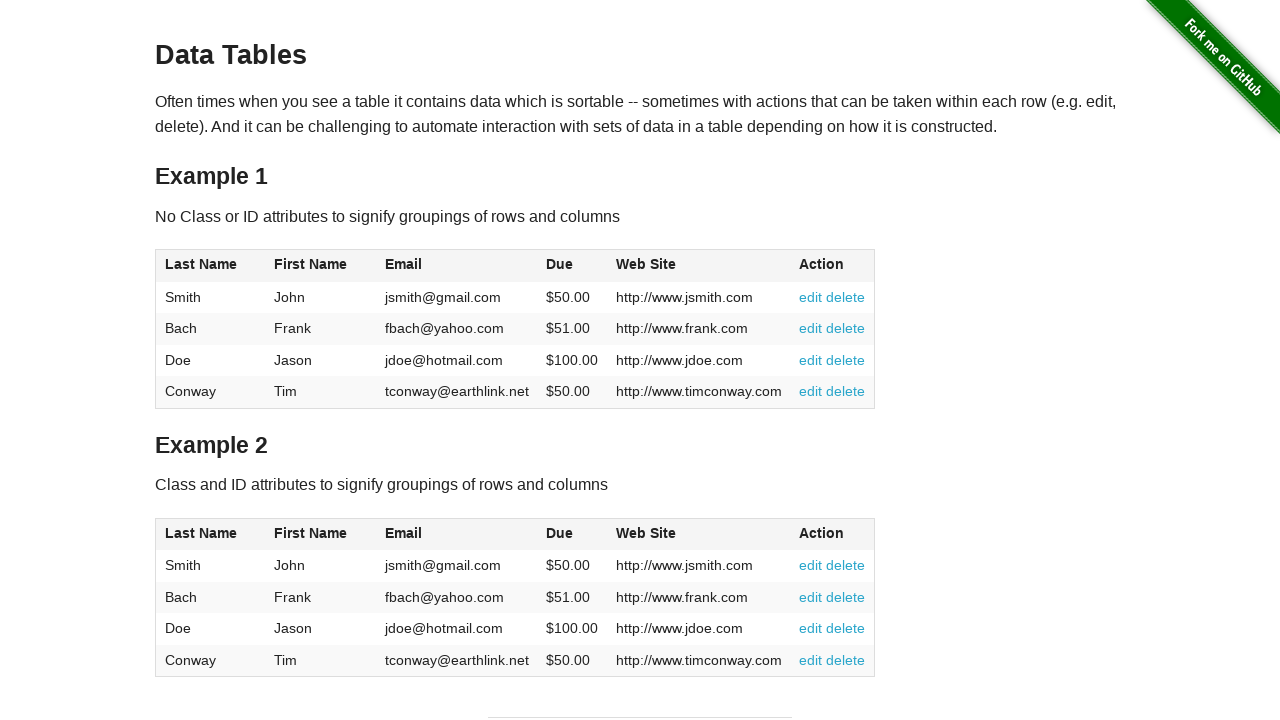

Accessed cell content at row 2, column 3
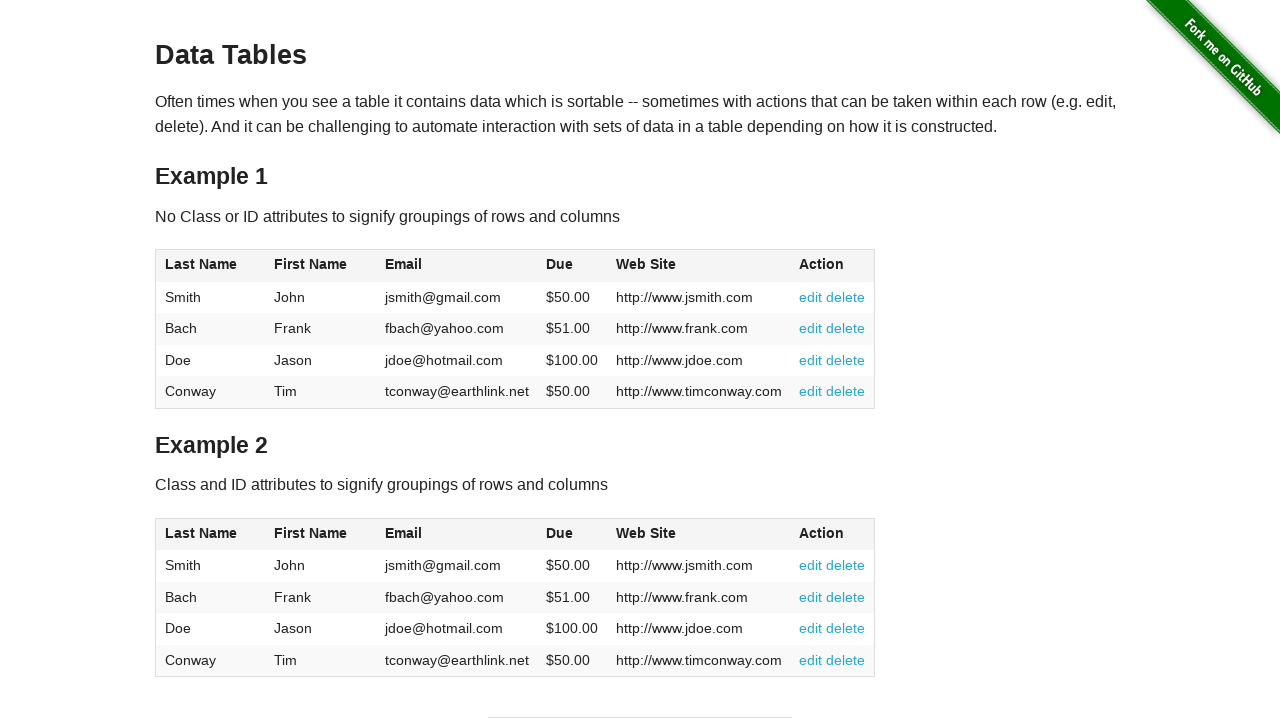

Accessed cell content at row 2, column 4
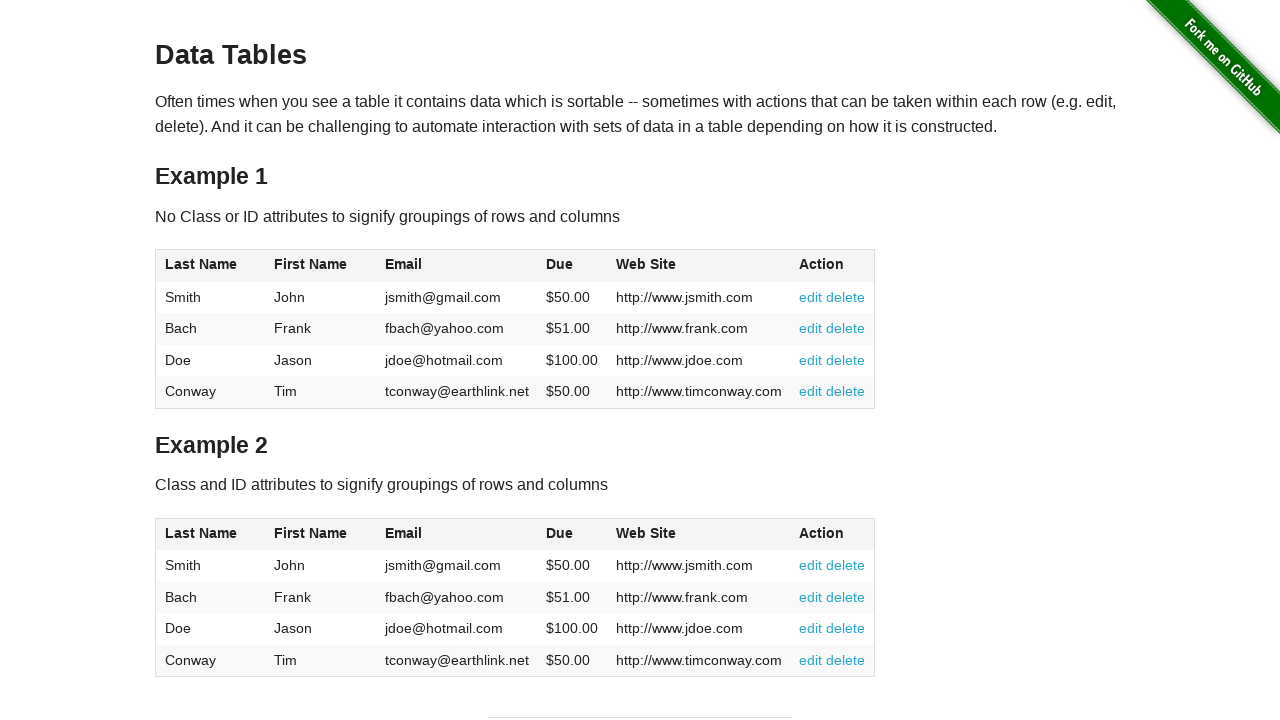

Accessed cell content at row 2, column 5
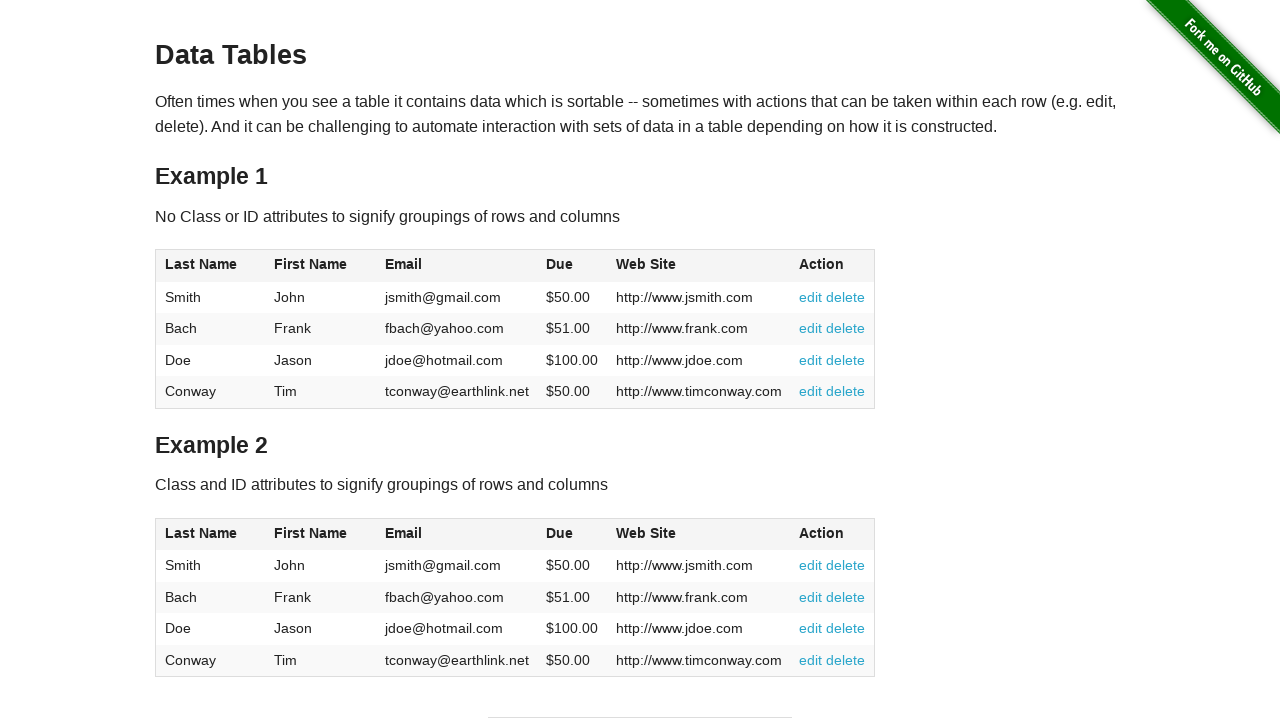

Retrieved cells from row 3 (total cells: 6)
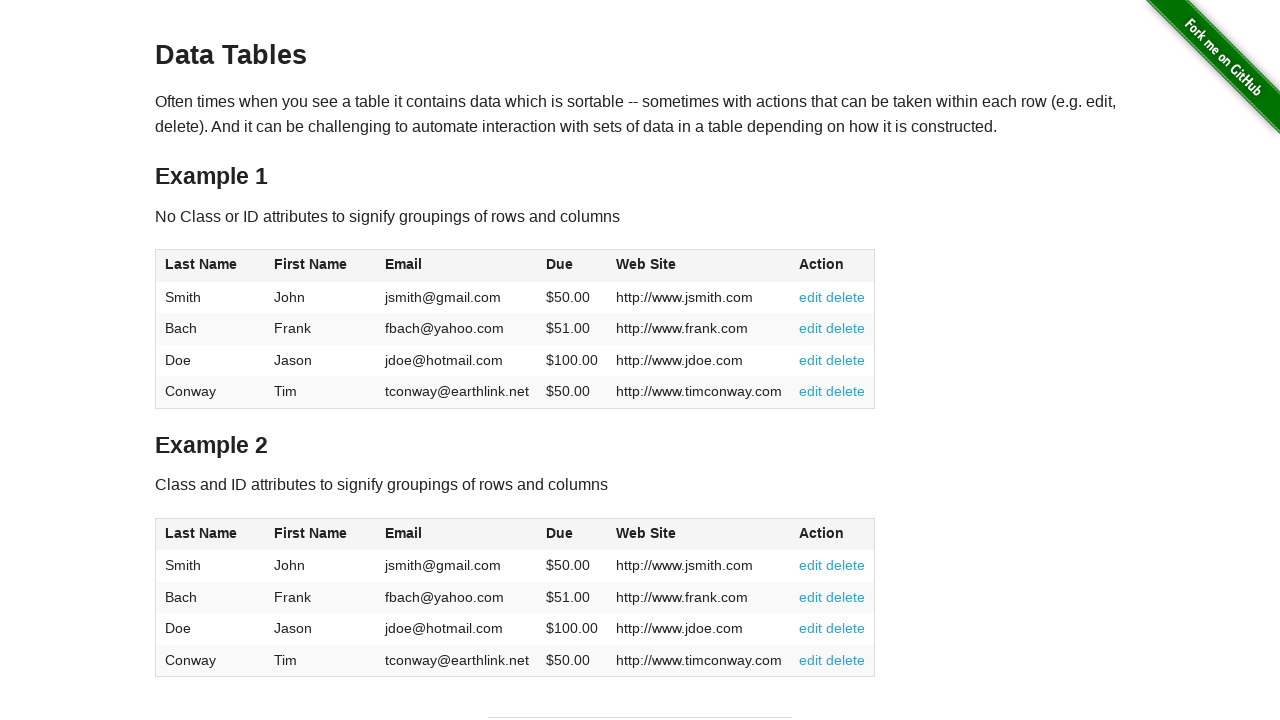

Accessed cell content at row 3, column 0
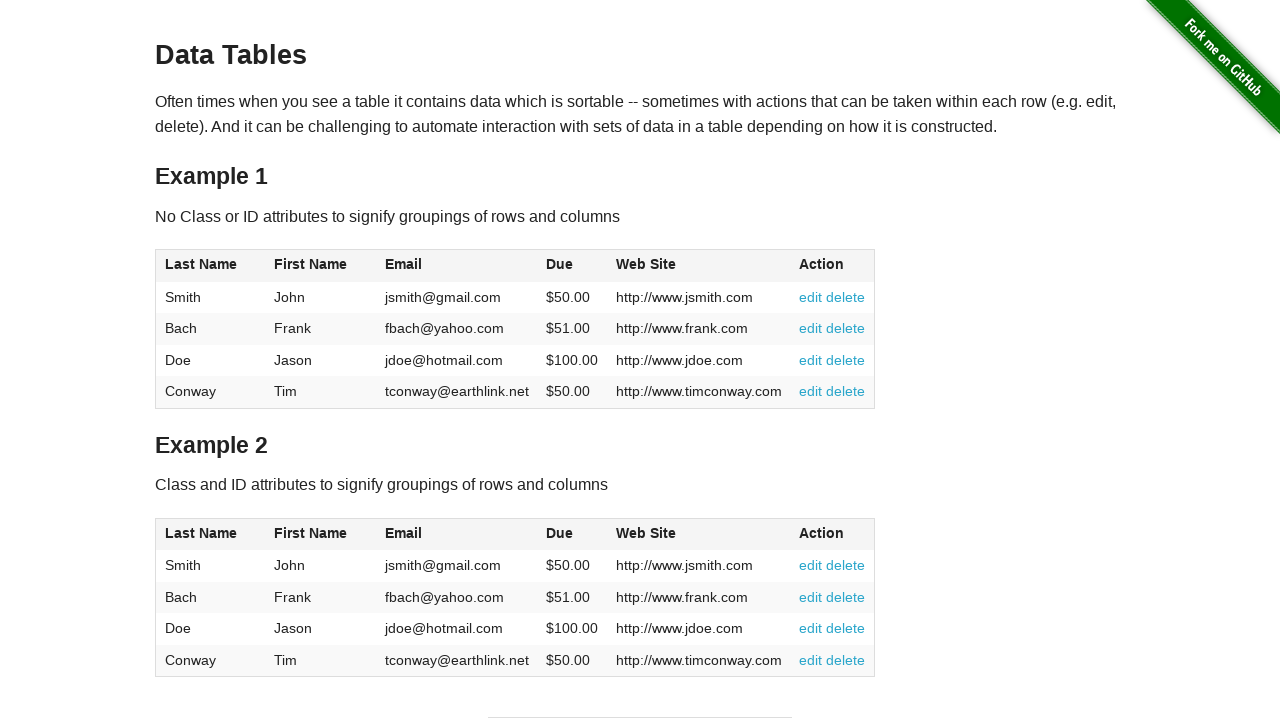

Accessed cell content at row 3, column 1
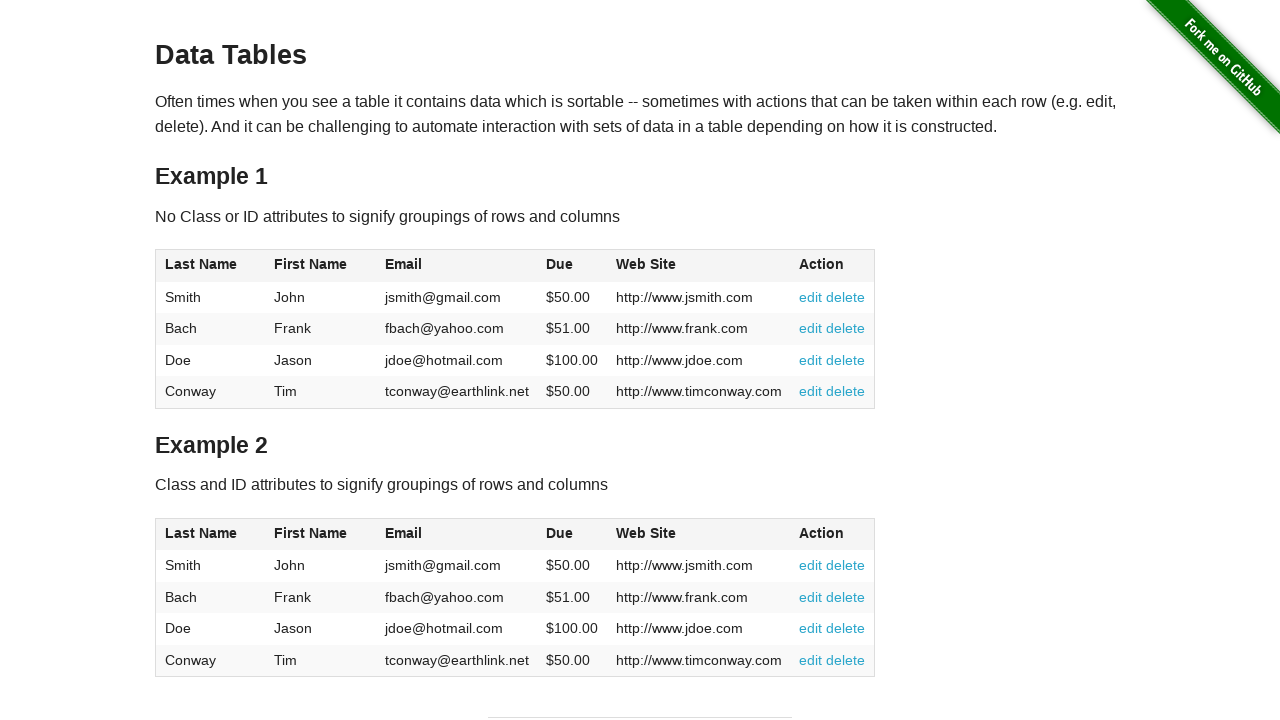

Accessed cell content at row 3, column 2
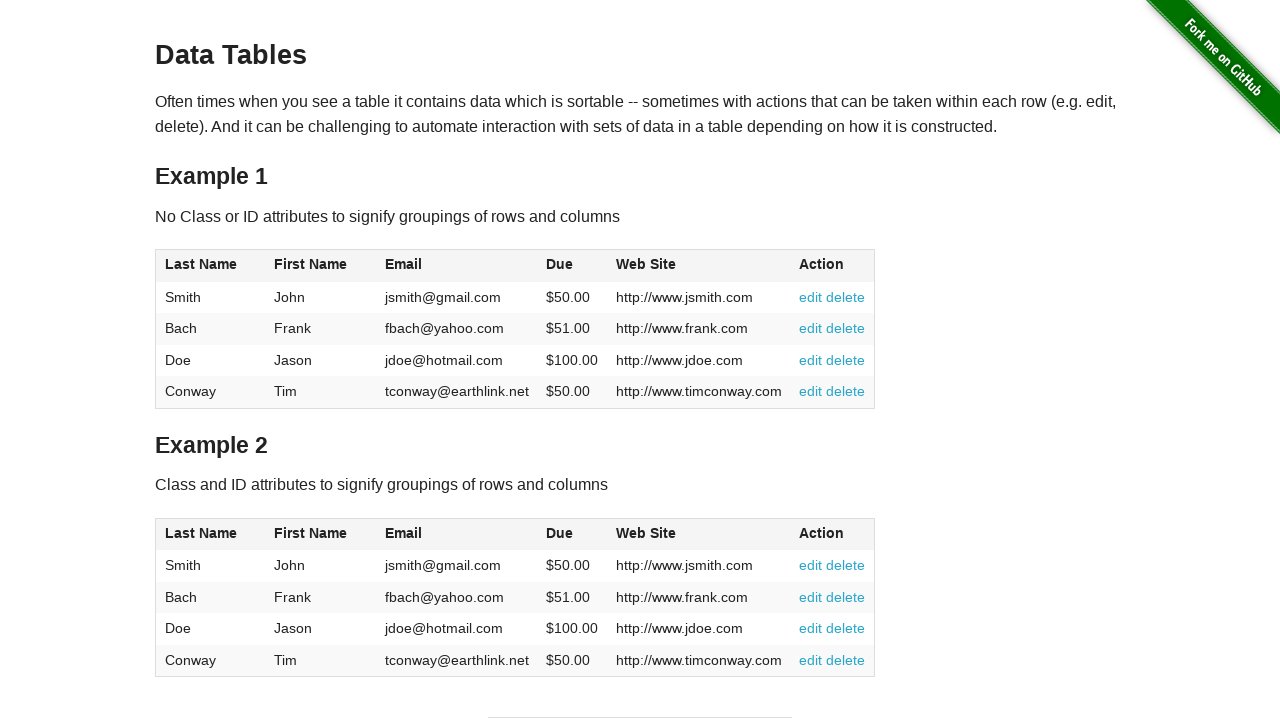

Accessed cell content at row 3, column 3
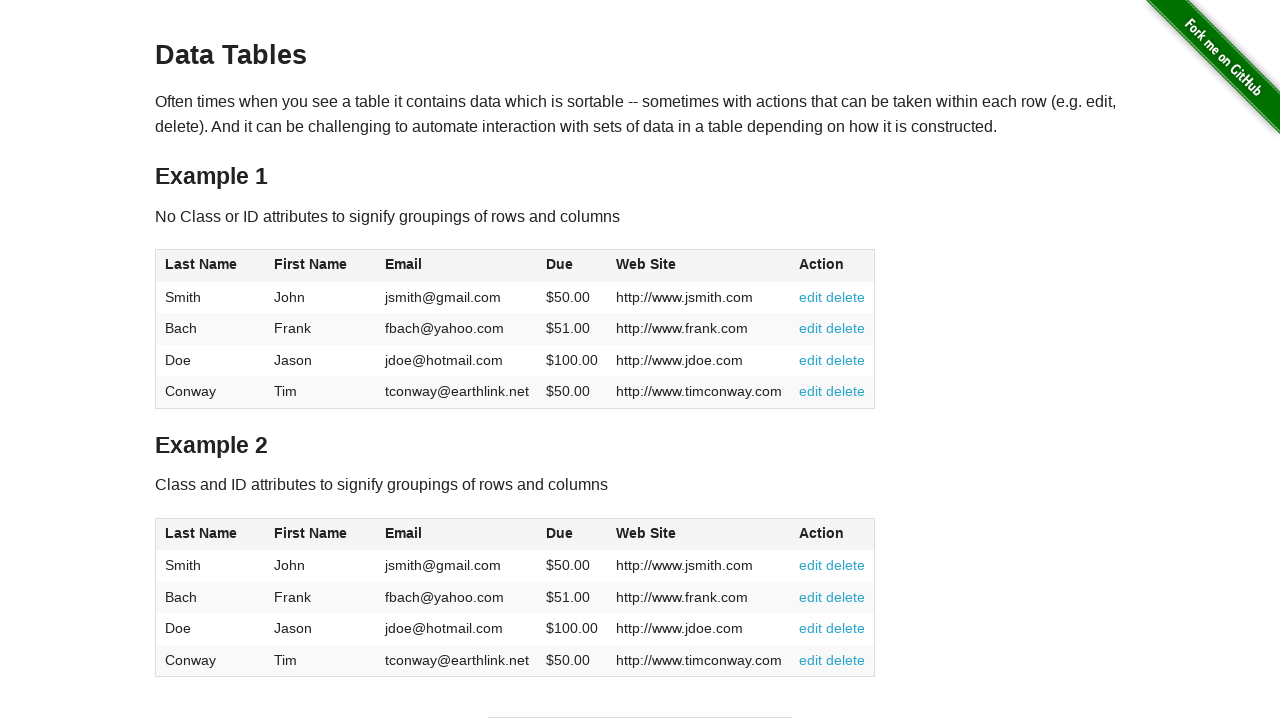

Accessed cell content at row 3, column 4
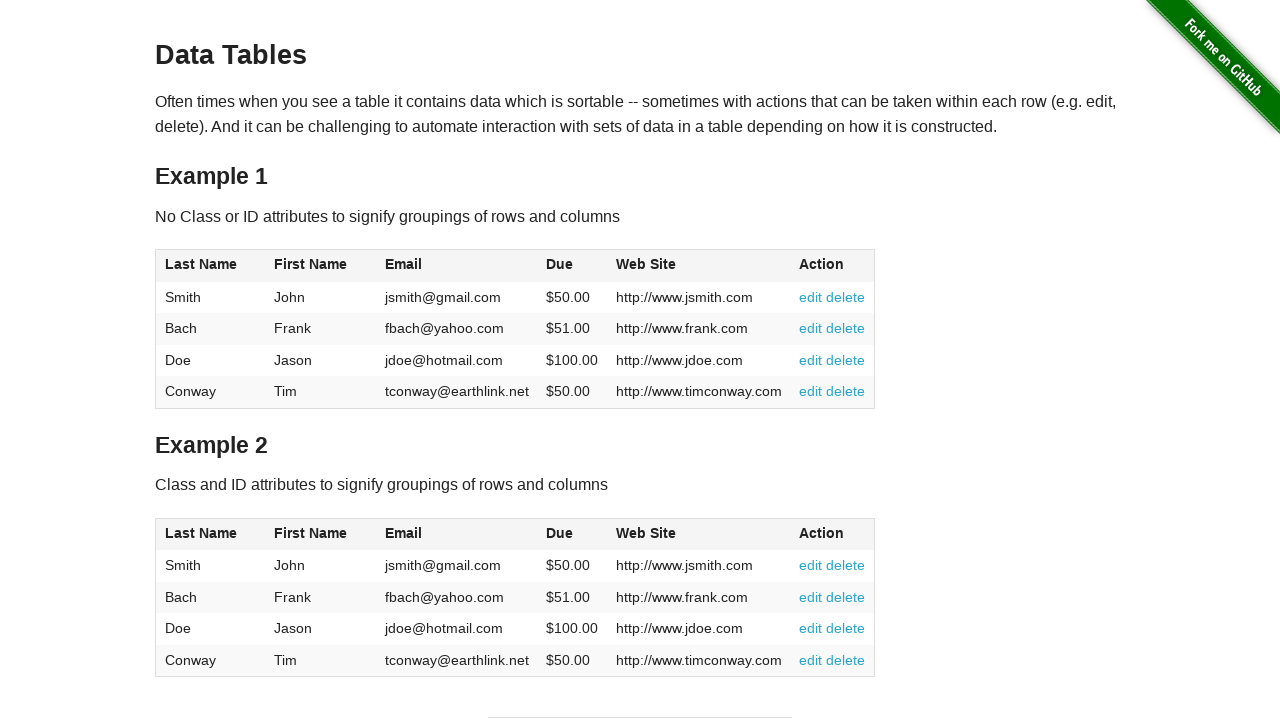

Accessed cell content at row 3, column 5
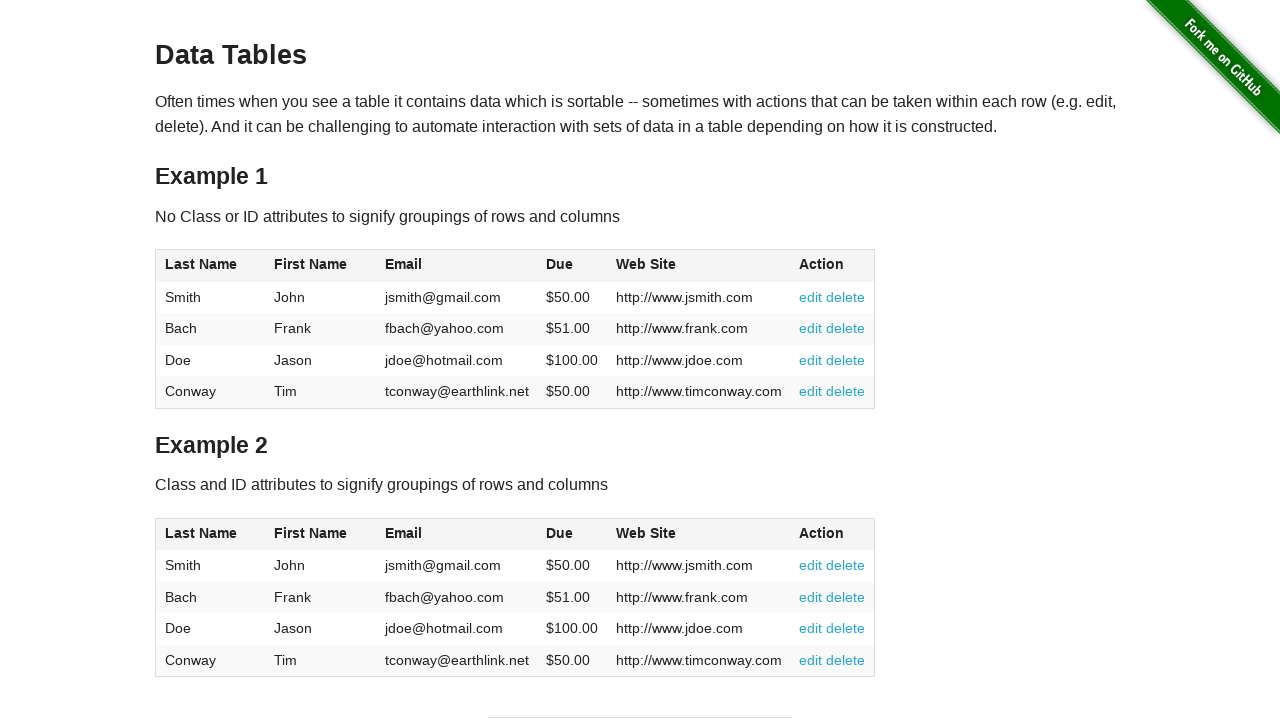

Retrieved cells from row 4 (total cells: 6)
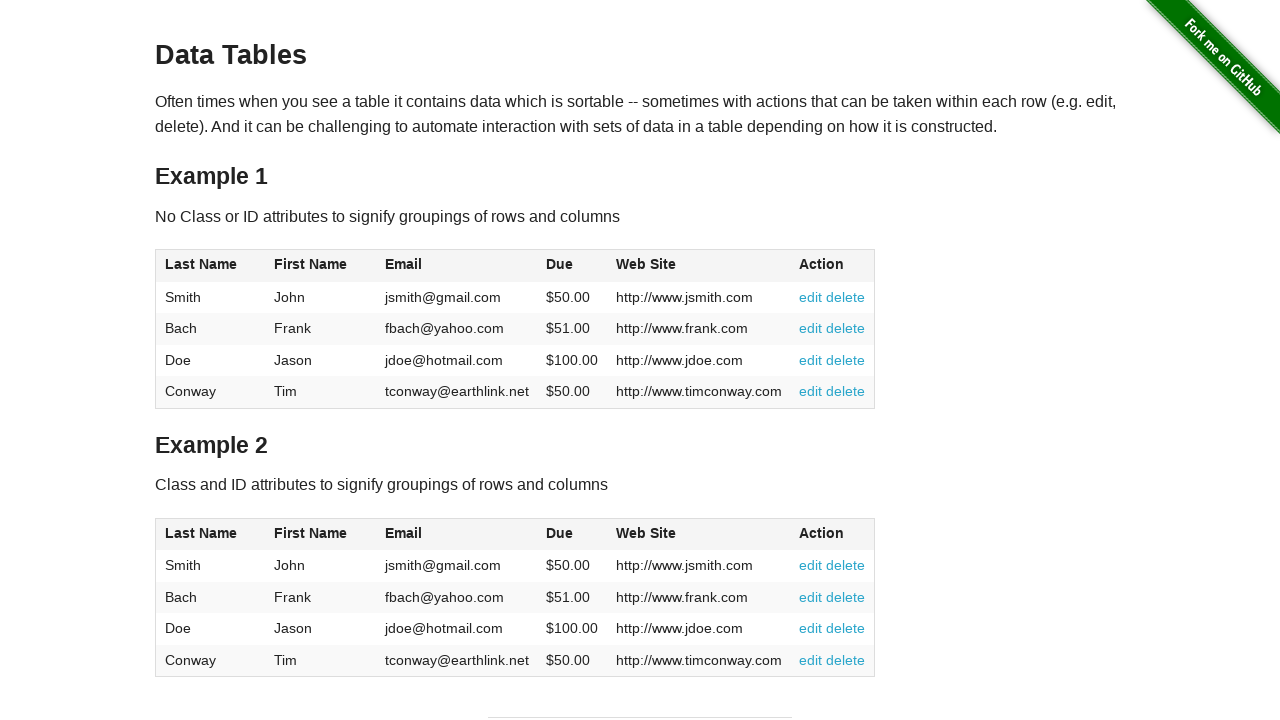

Accessed cell content at row 4, column 0
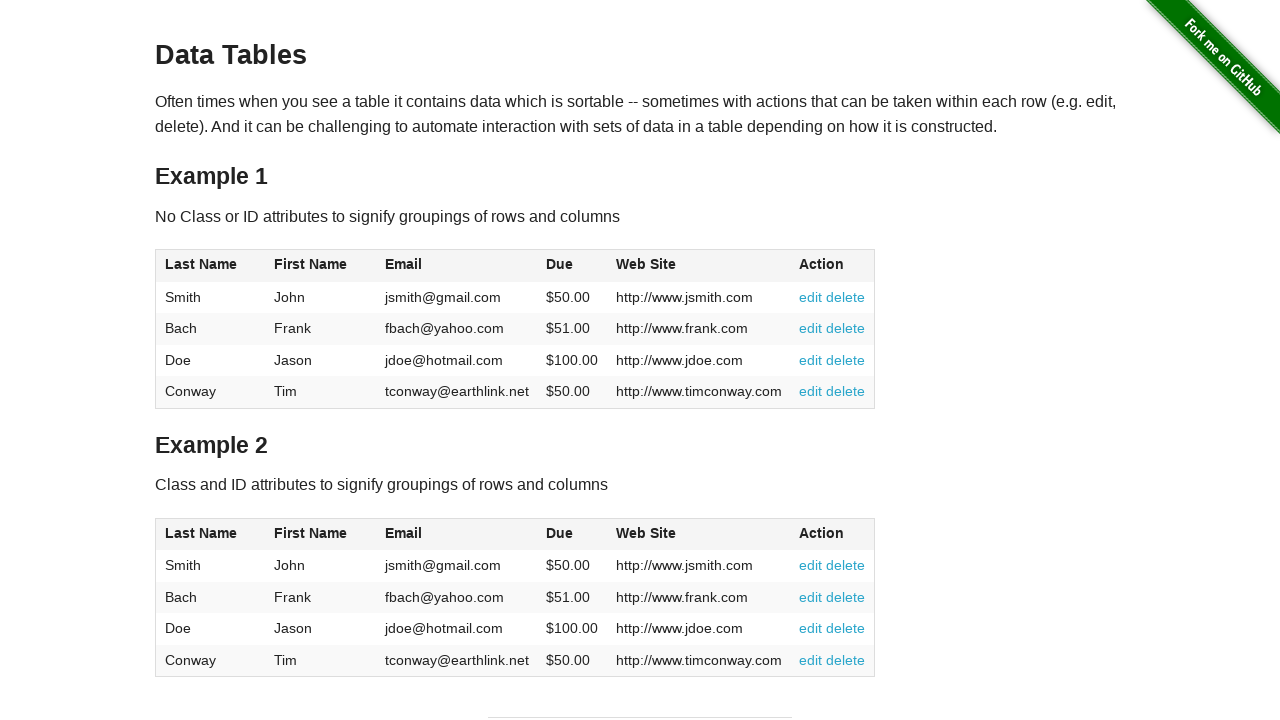

Accessed cell content at row 4, column 1
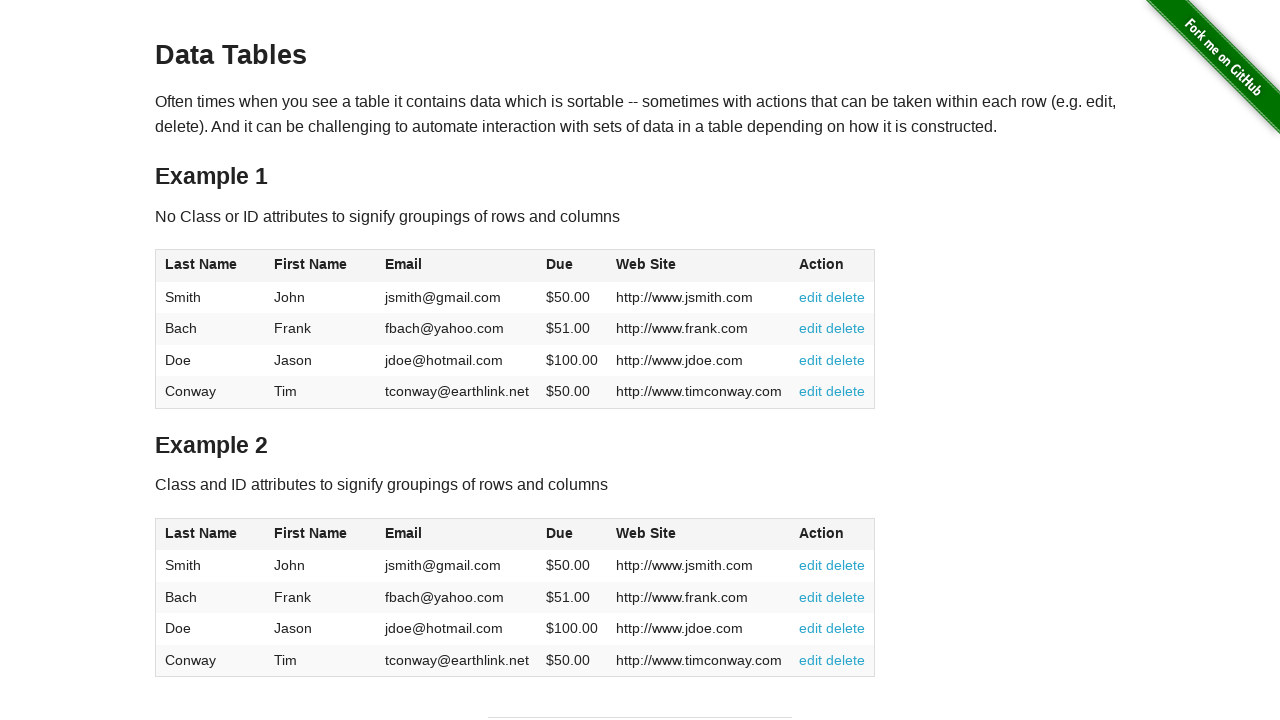

Accessed cell content at row 4, column 2
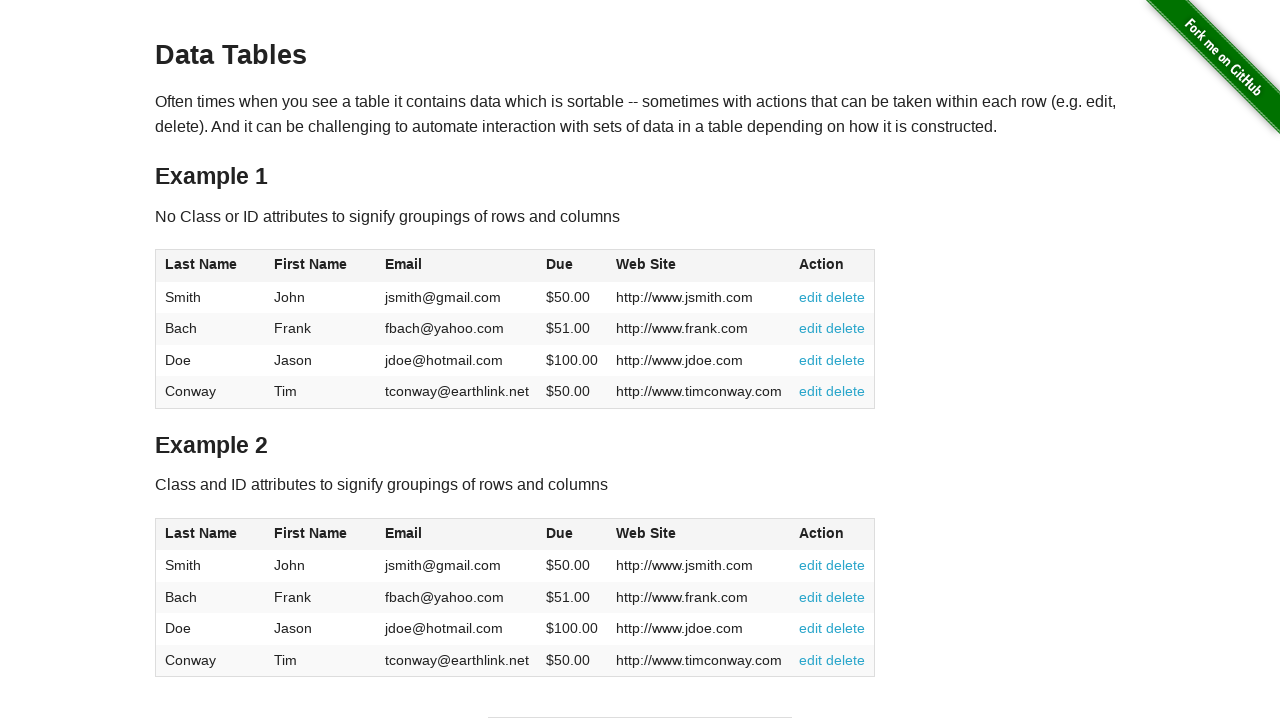

Accessed cell content at row 4, column 3
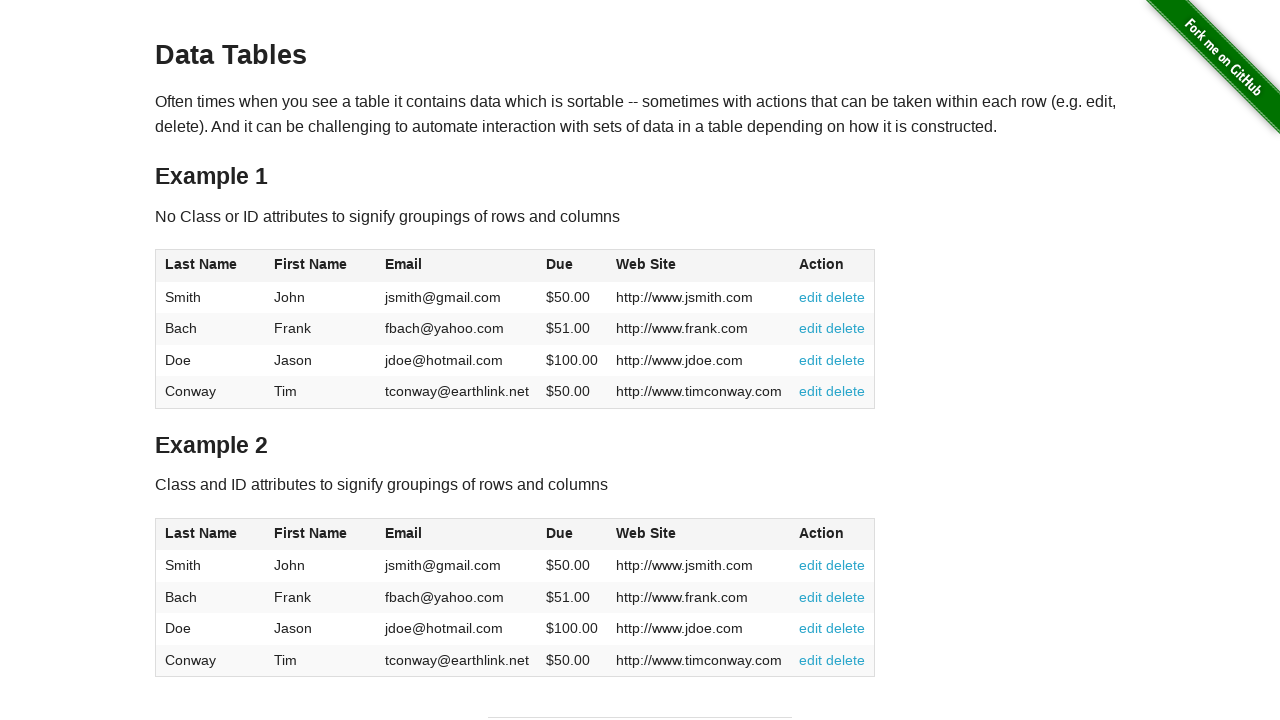

Accessed cell content at row 4, column 4
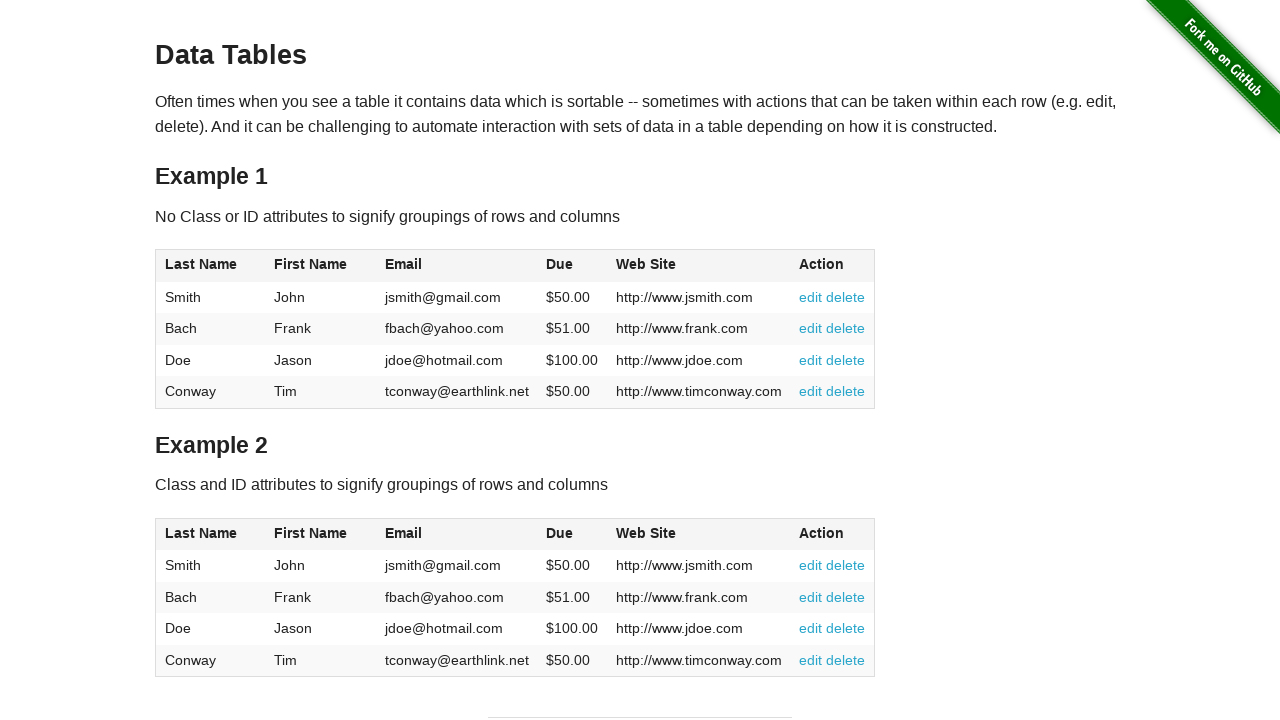

Accessed cell content at row 4, column 5
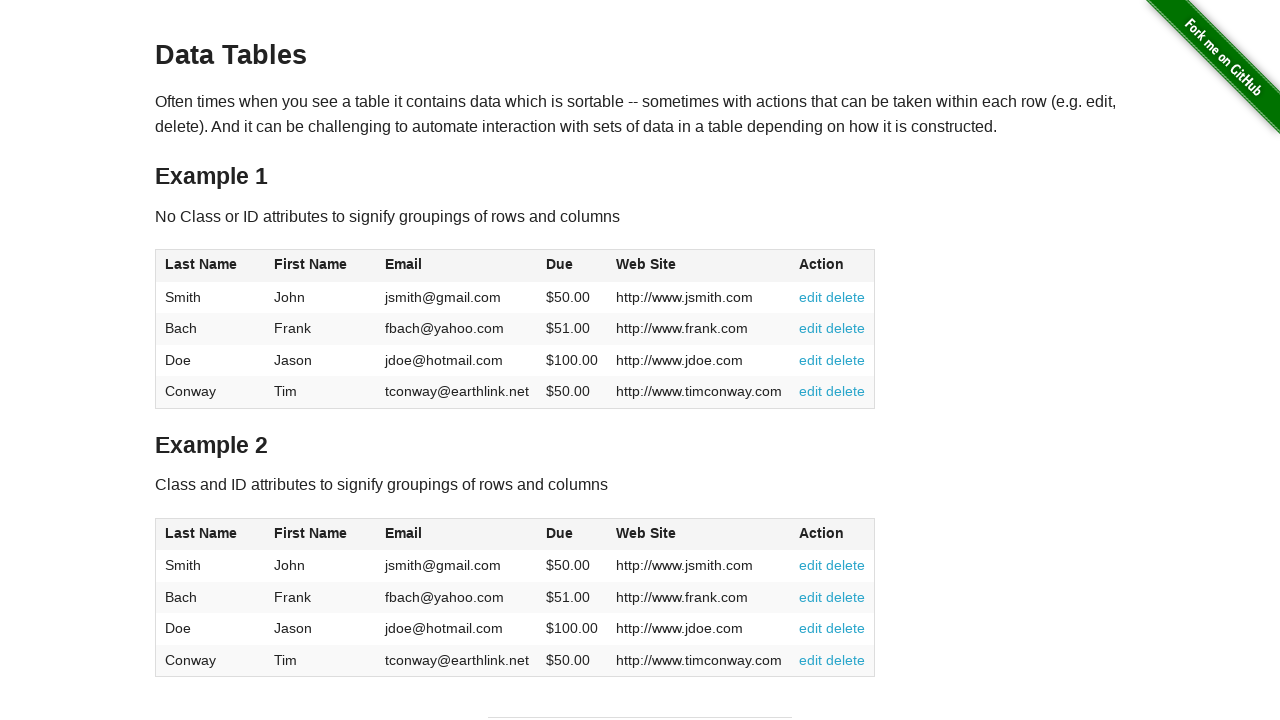

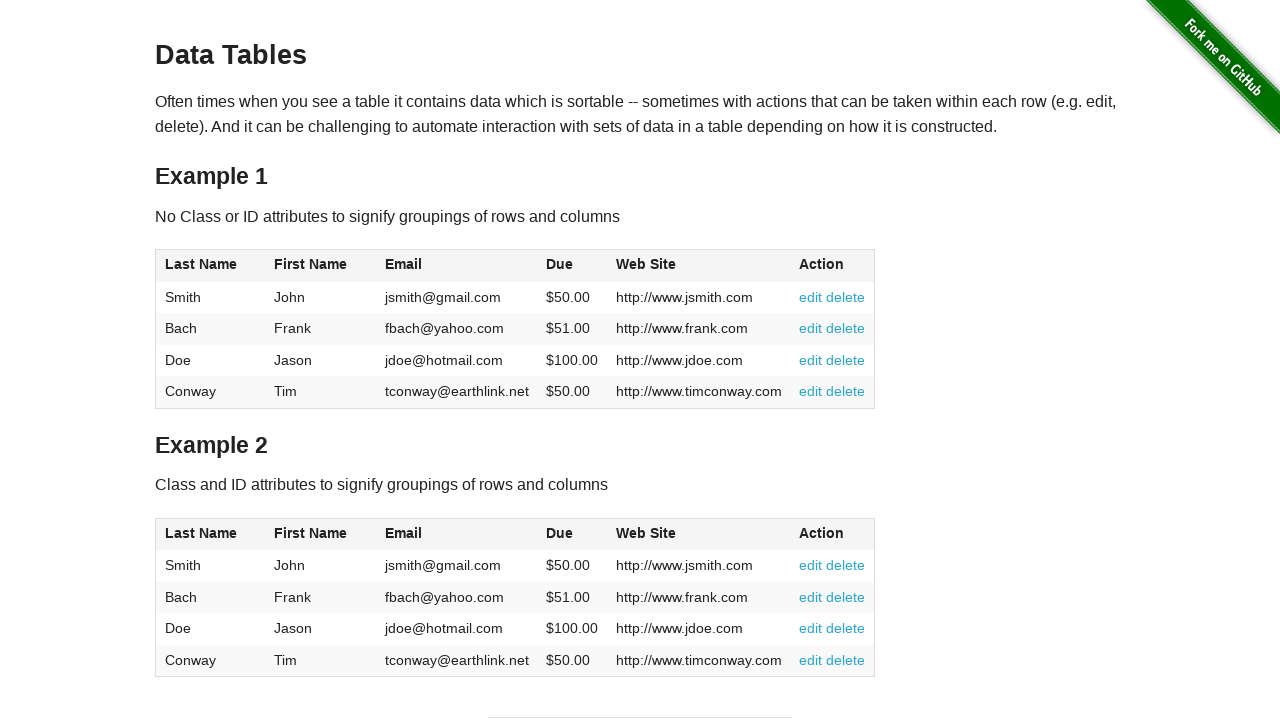